Clicks the "Make Appointment" button and verifies the demo account password field value on the login page.

Starting URL: https://katalon-demo-cura.herokuapp.com/

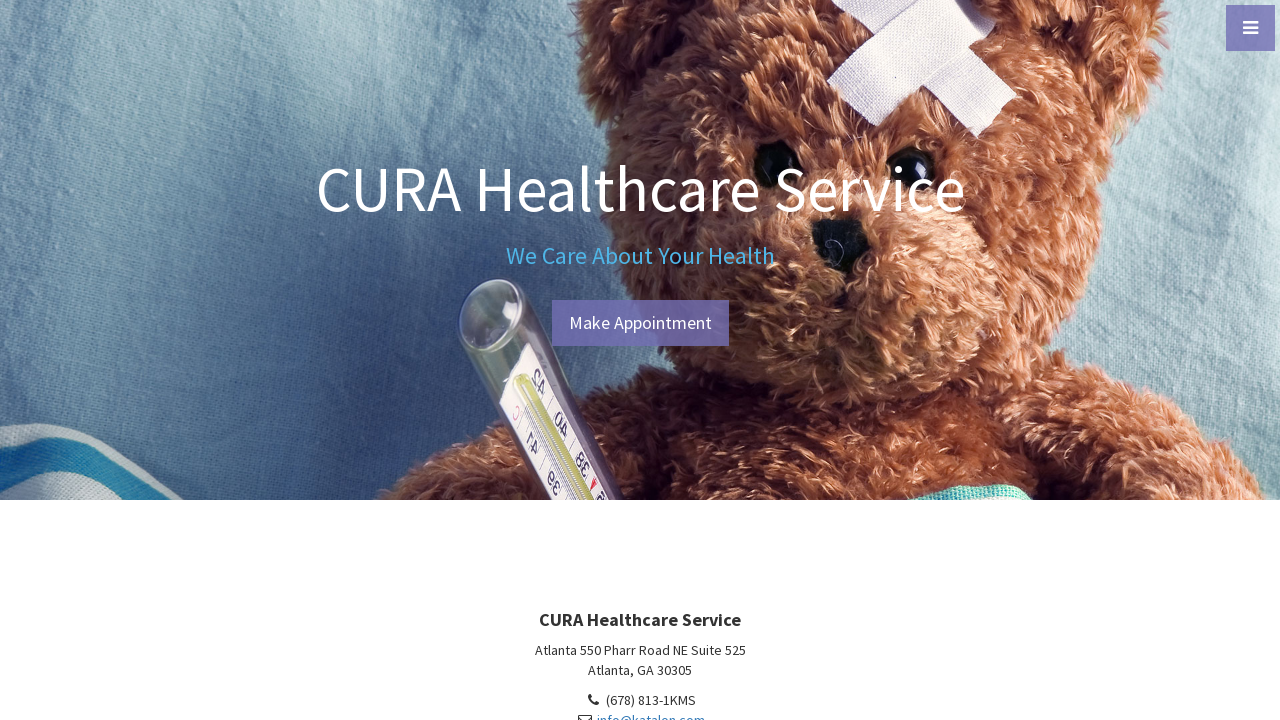

Clicked the 'Make Appointment' button at (640, 323) on #btn-make-appointment
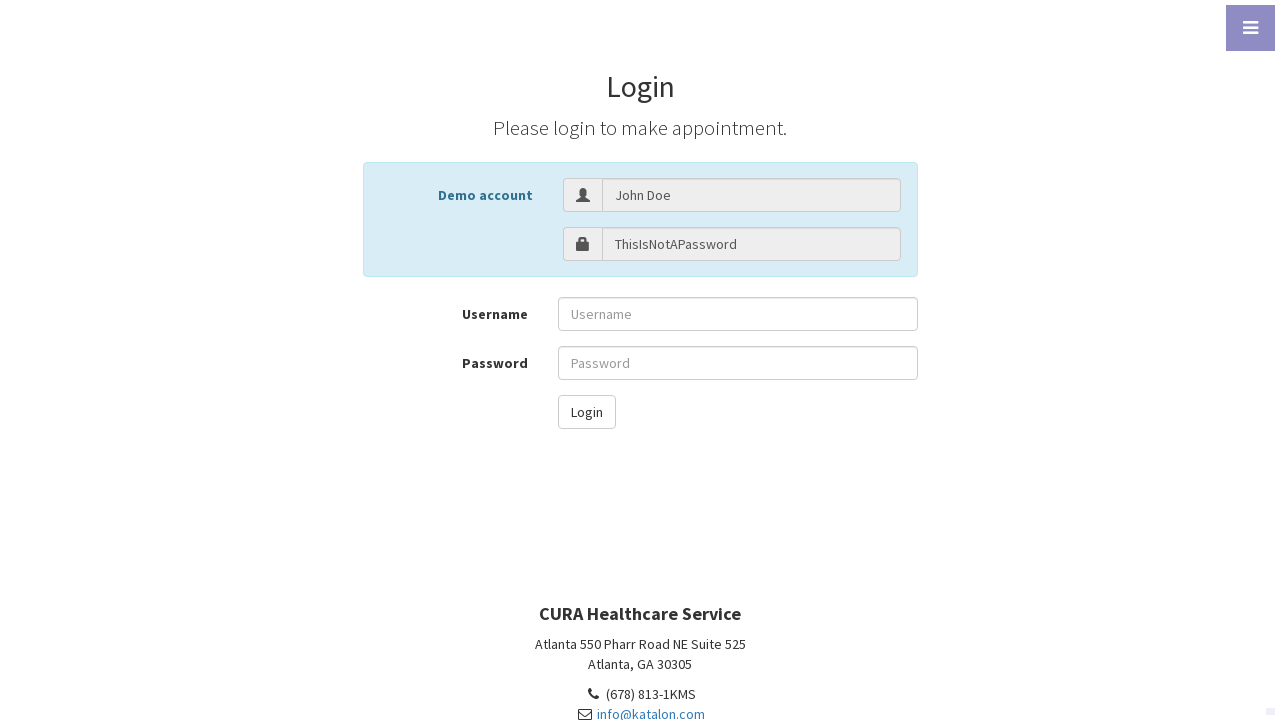

Waited for demo account password field to load
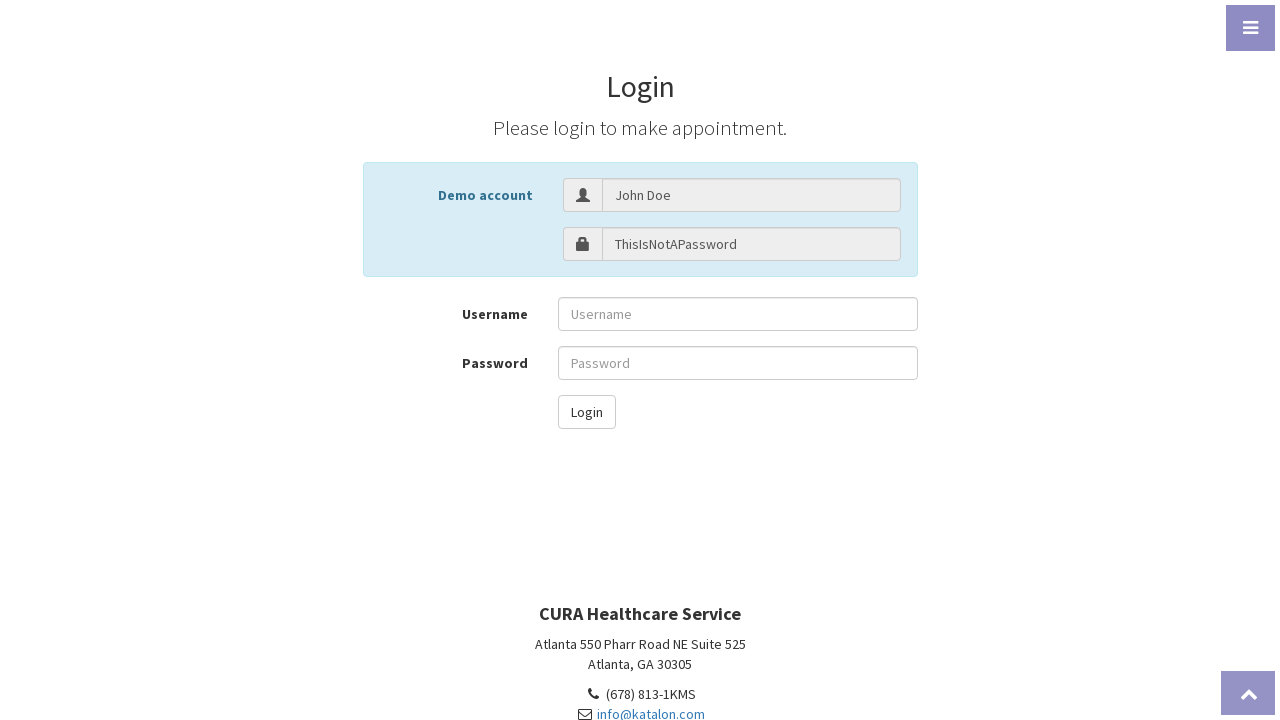

Retrieved demo account password field value: 'ThisIsNotAPassword'
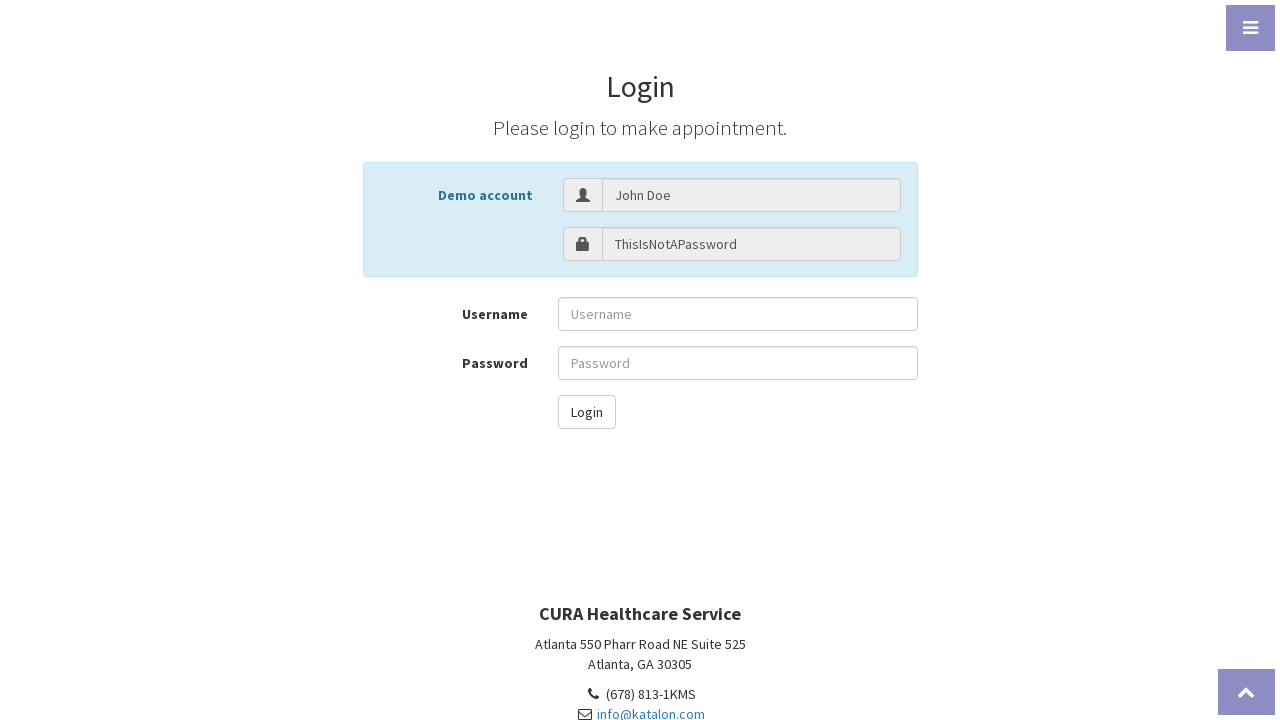

Printed password value to console
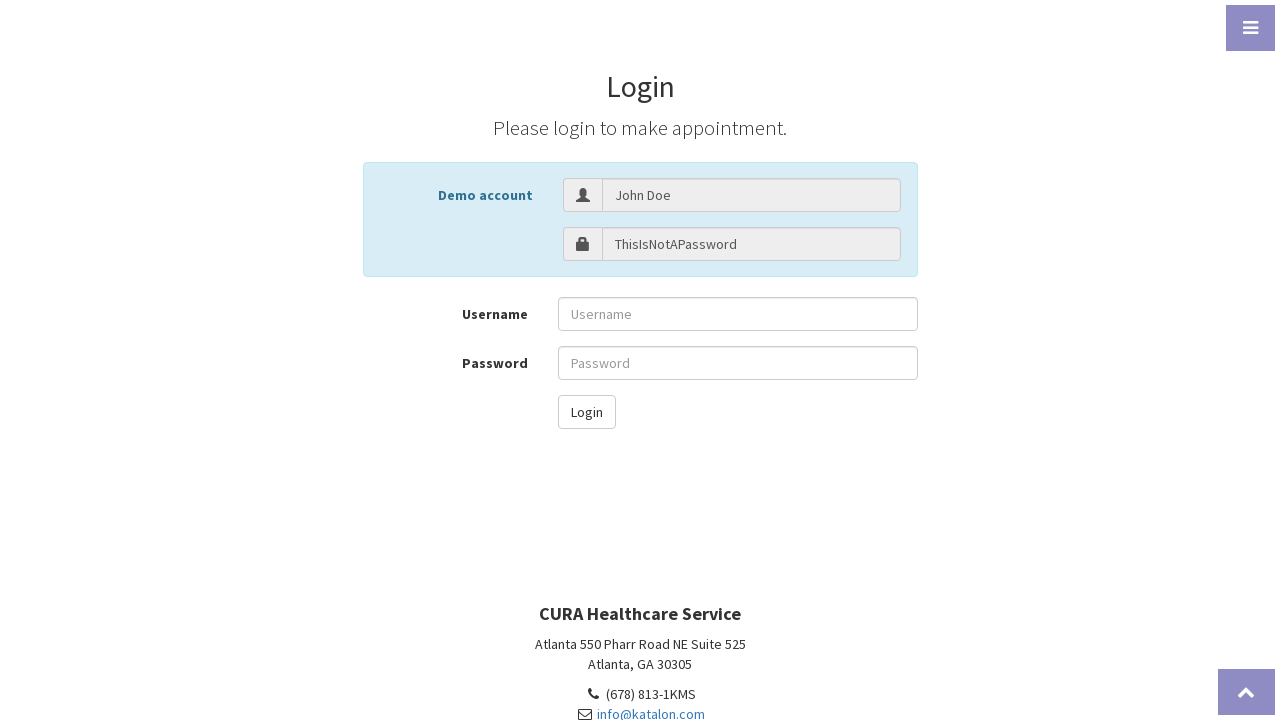

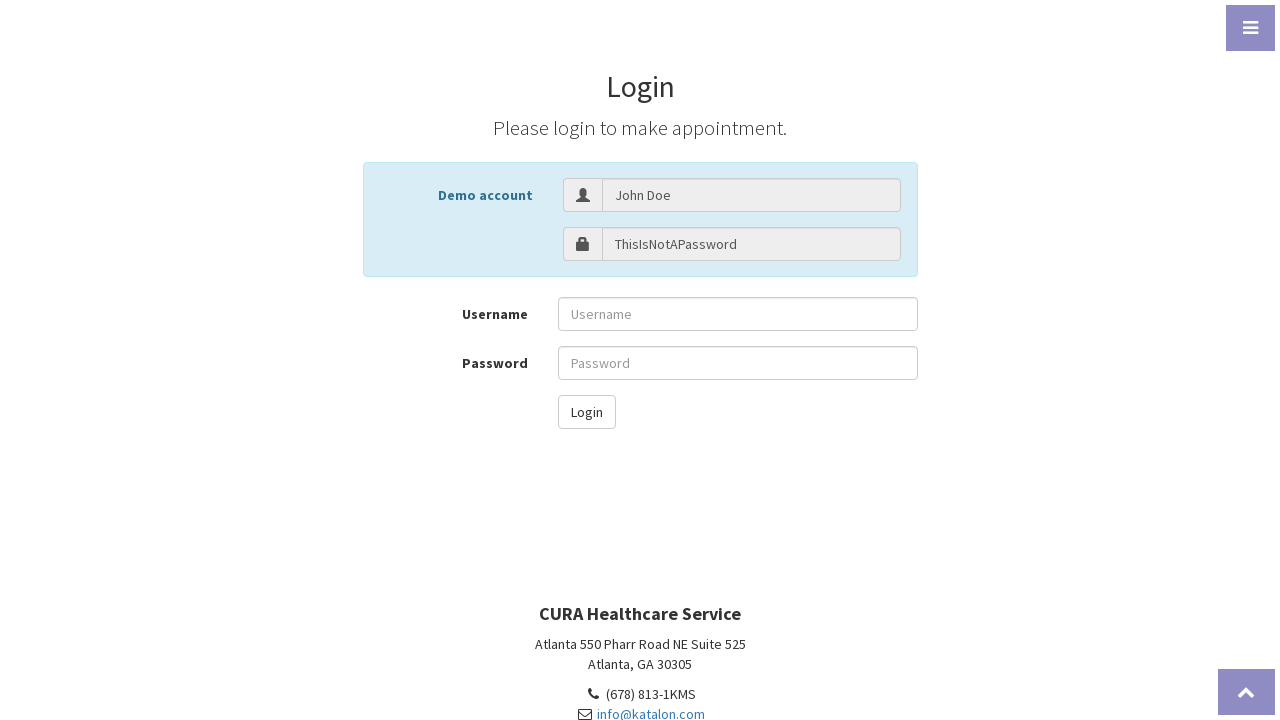